Tests the text input functionality by navigating to the Text Input page, entering a new button name, and verifying the button text updates correctly

Starting URL: http://uitestingplayground.com/home

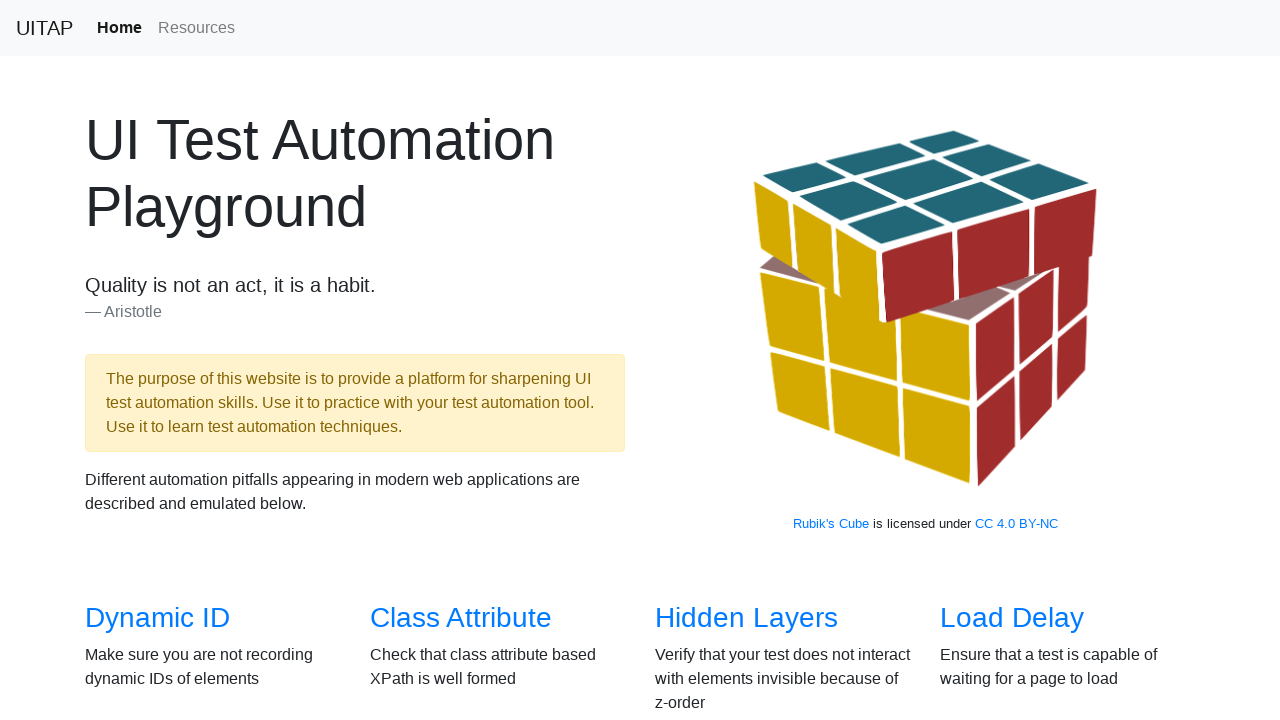

Clicked on Text Input link from home page at (1002, 360) on xpath=//section[@id = 'overview']//a[text() = 'Text Input']
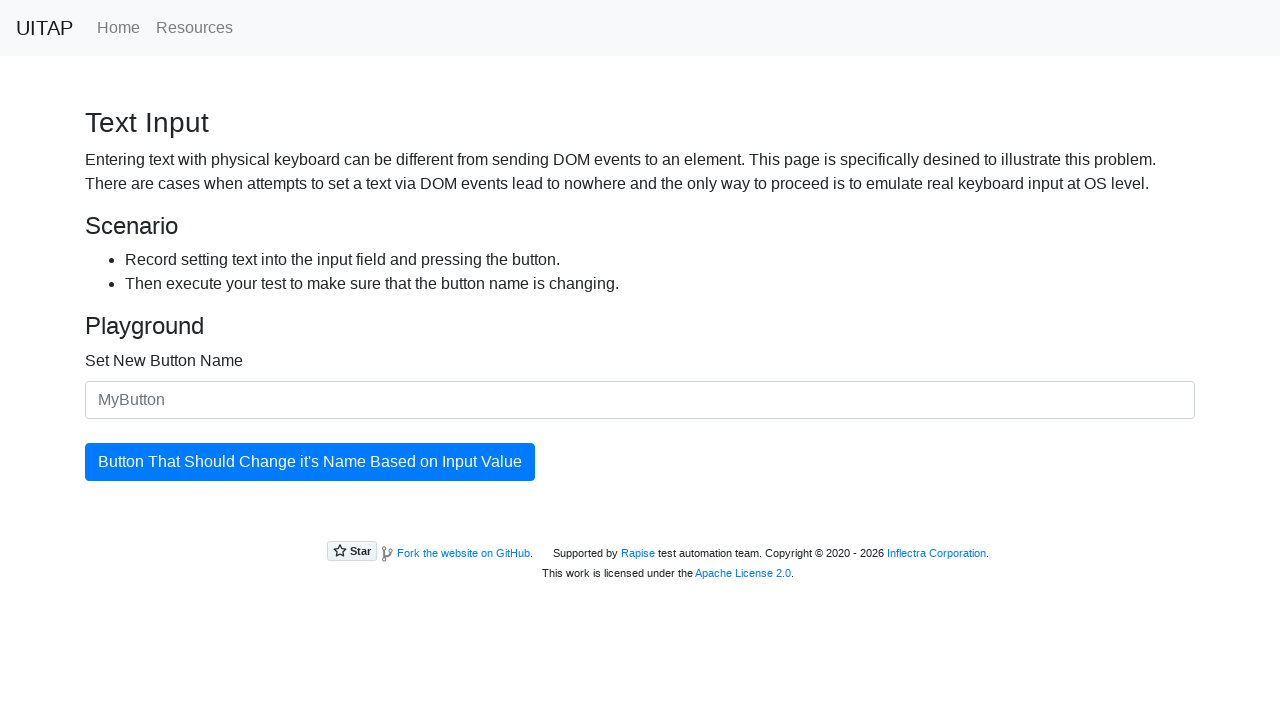

Filled text input field with 'new button name' on input#newButtonName
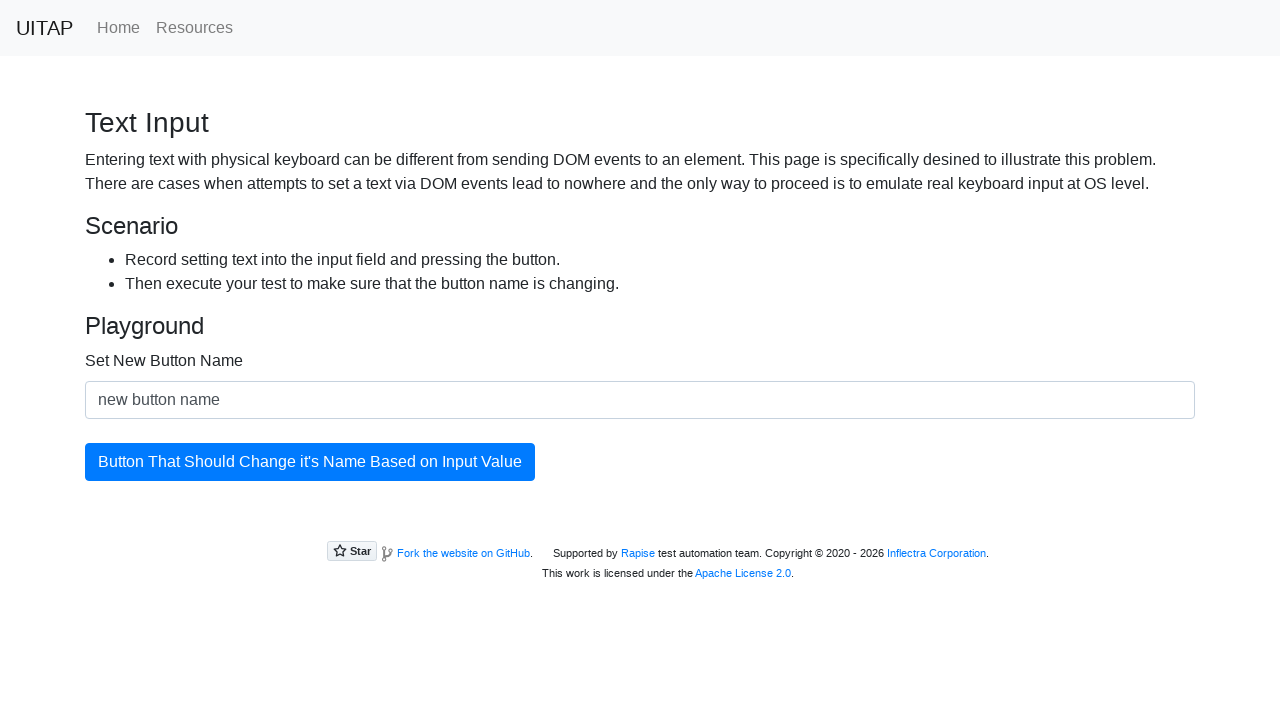

Clicked the updating button to apply the new button name at (310, 462) on button#updatingButton
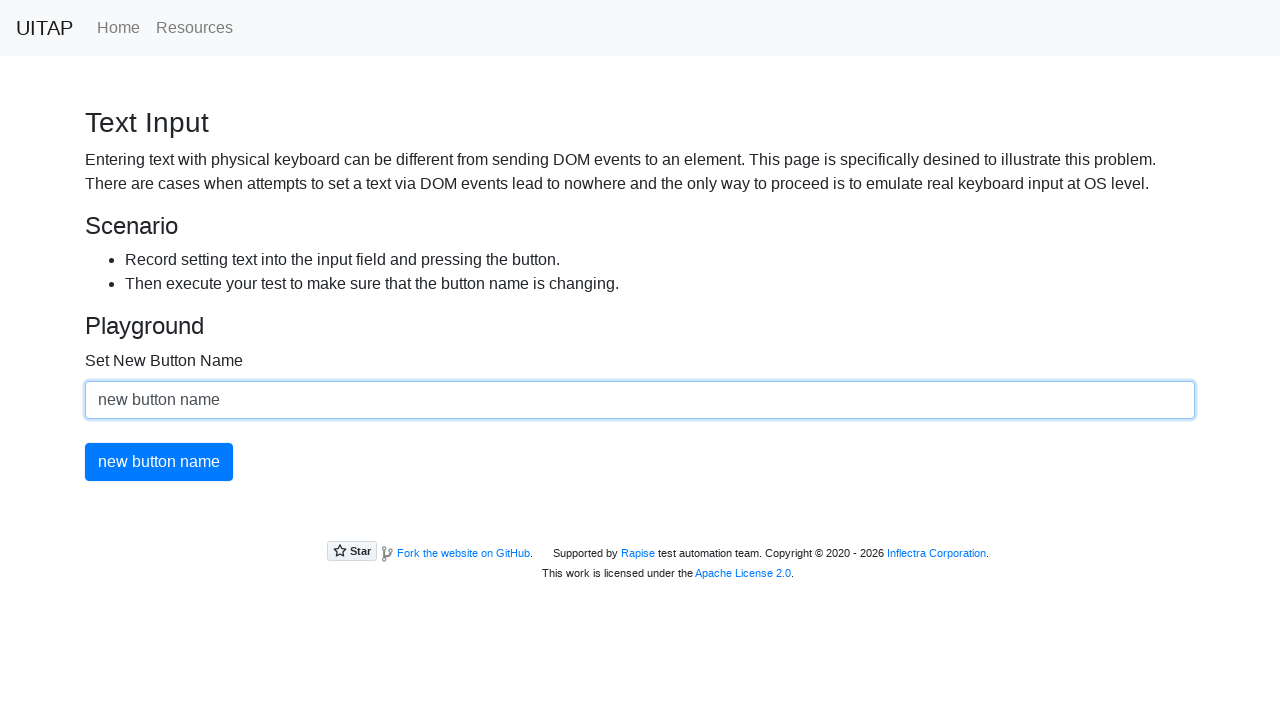

Button text updated successfully
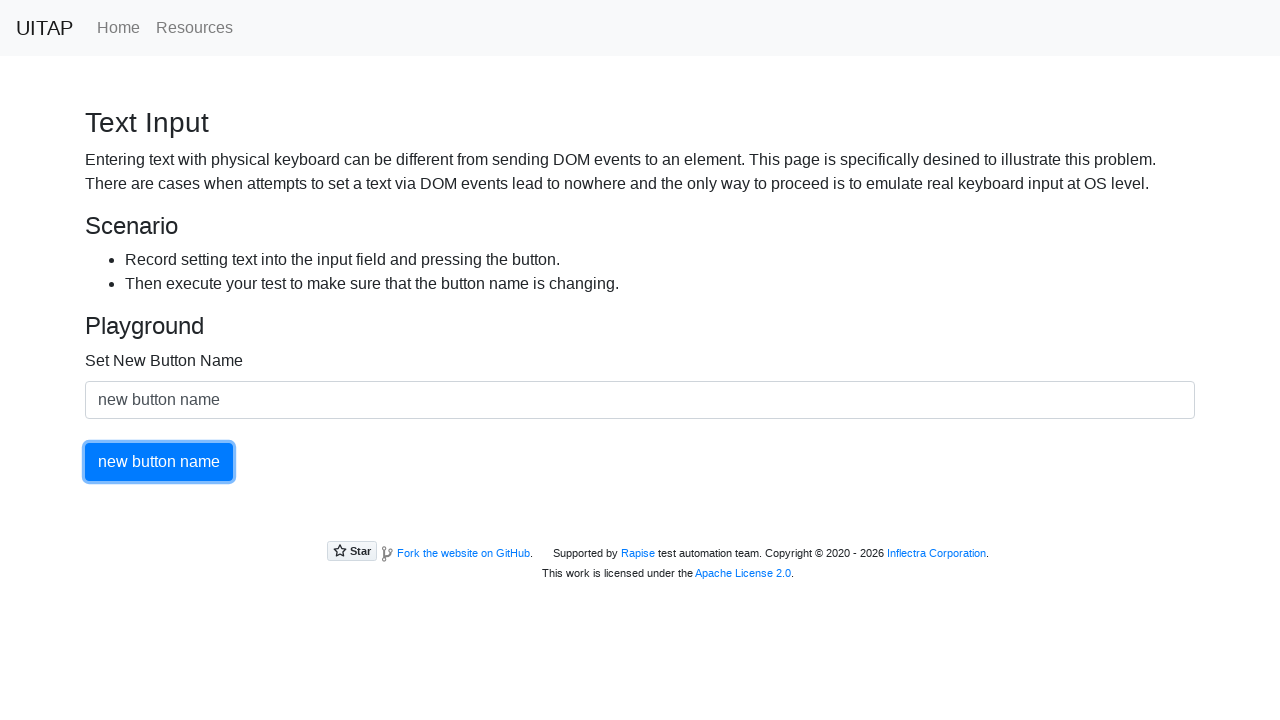

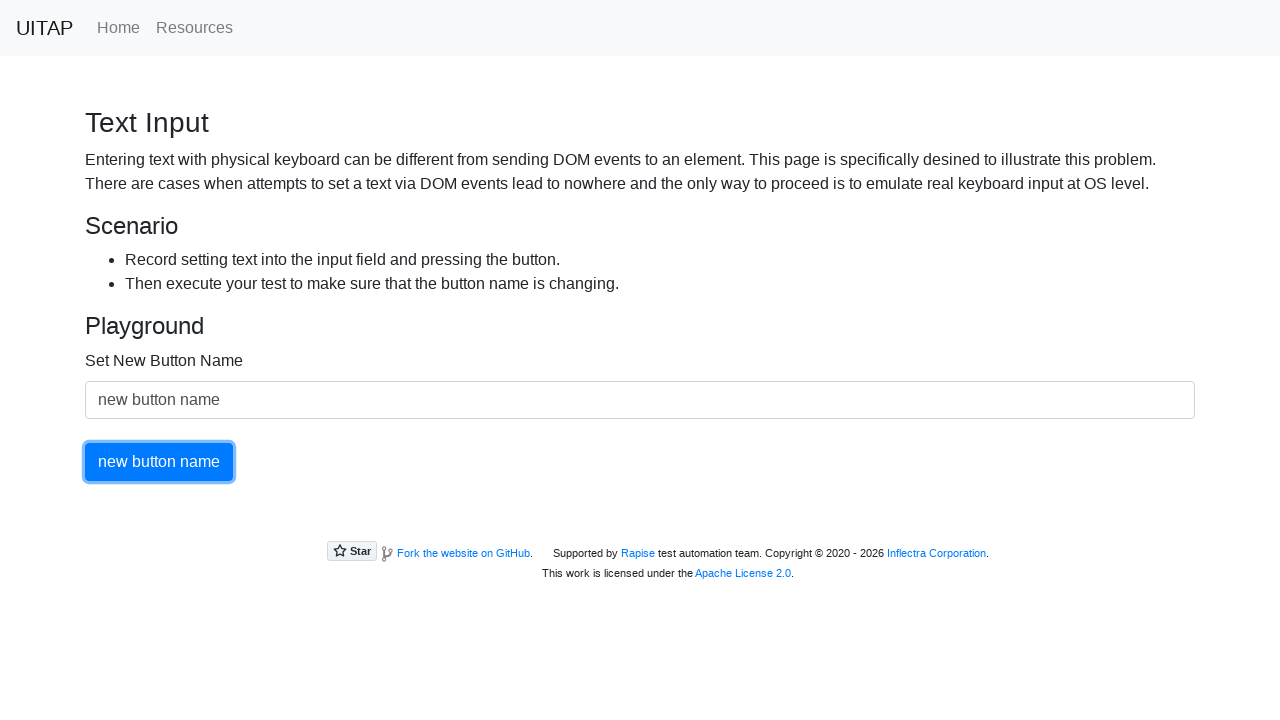